Tests JavaScript prompt dialog by navigating to the alerts page, clicking the prompt button, entering text, accepting the dialog, and verifying the entered text is displayed in the result.

Starting URL: https://the-internet.herokuapp.com/

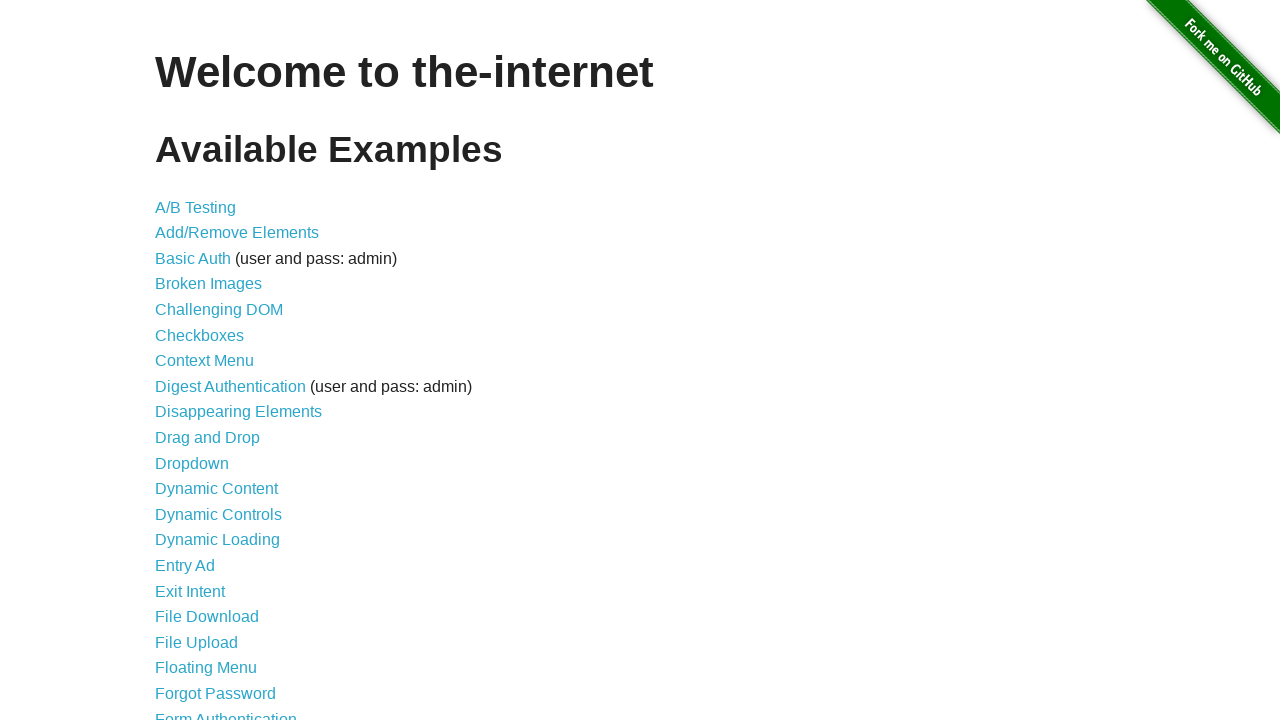

Clicked on the JavaScript Alerts link at (214, 361) on a[href='/javascript_alerts']
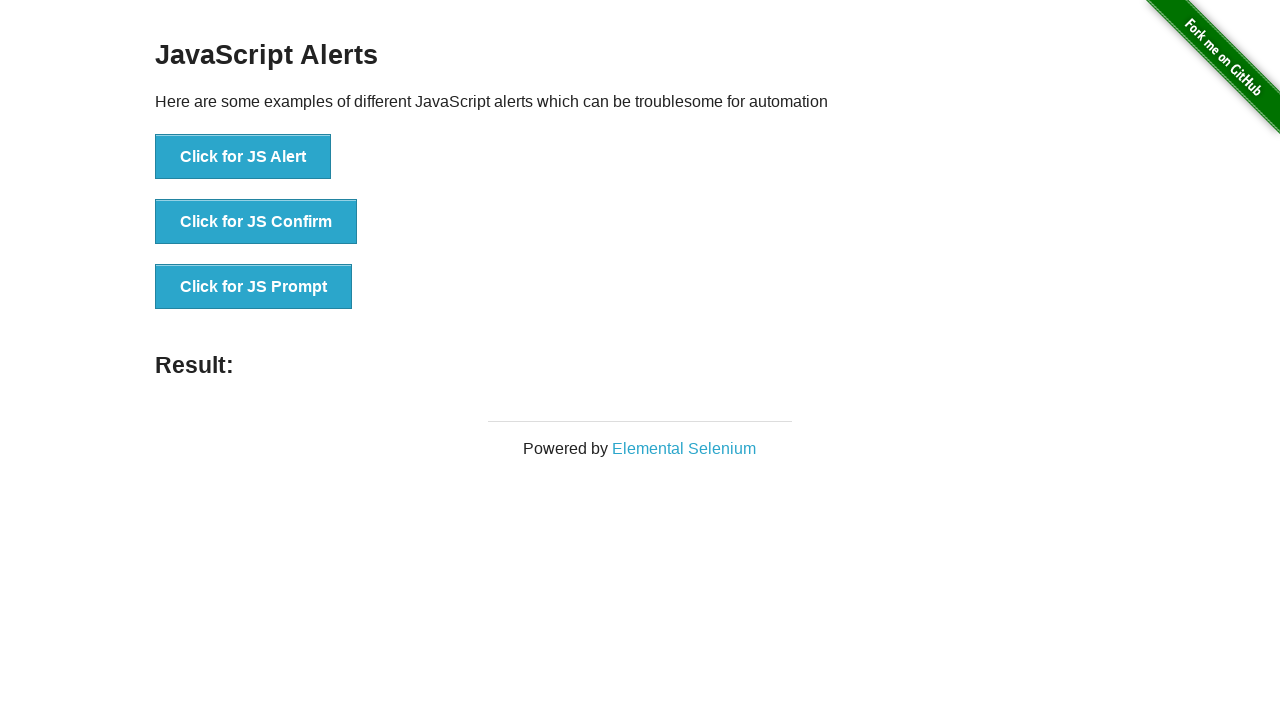

Alerts page loaded and prompt button selector found
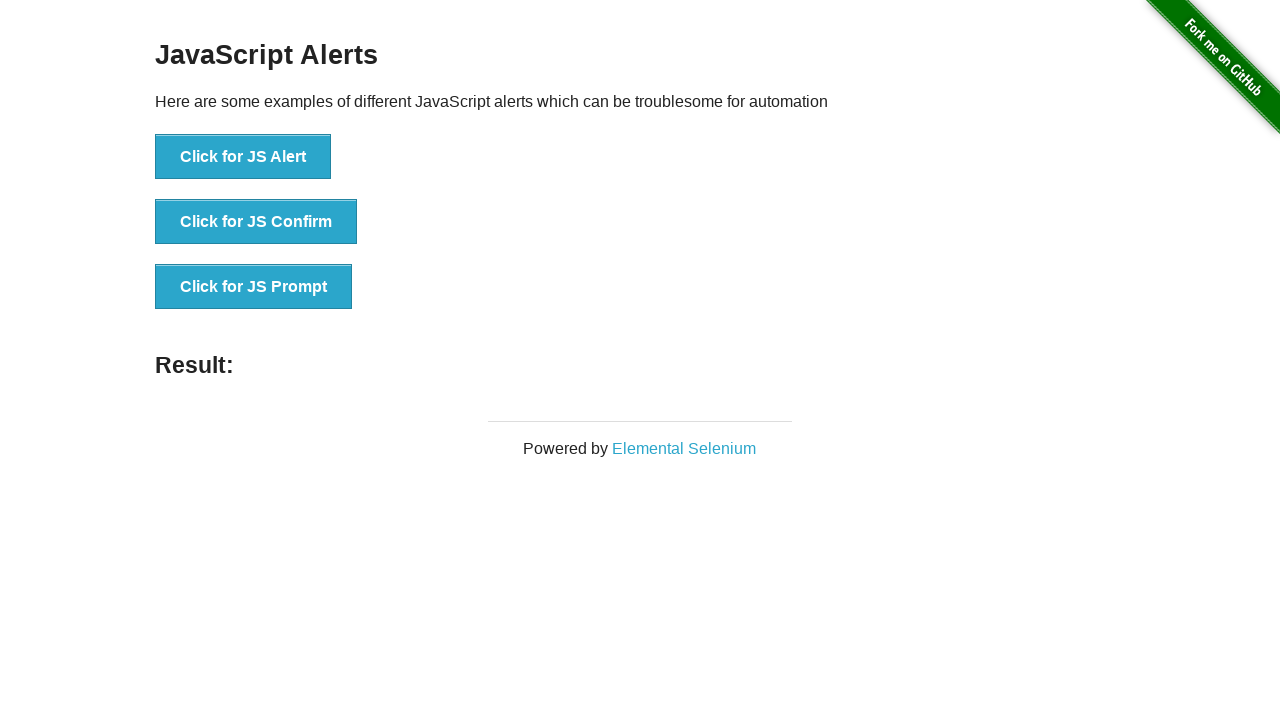

Set up dialog handler to accept prompt with text 'Hello world'
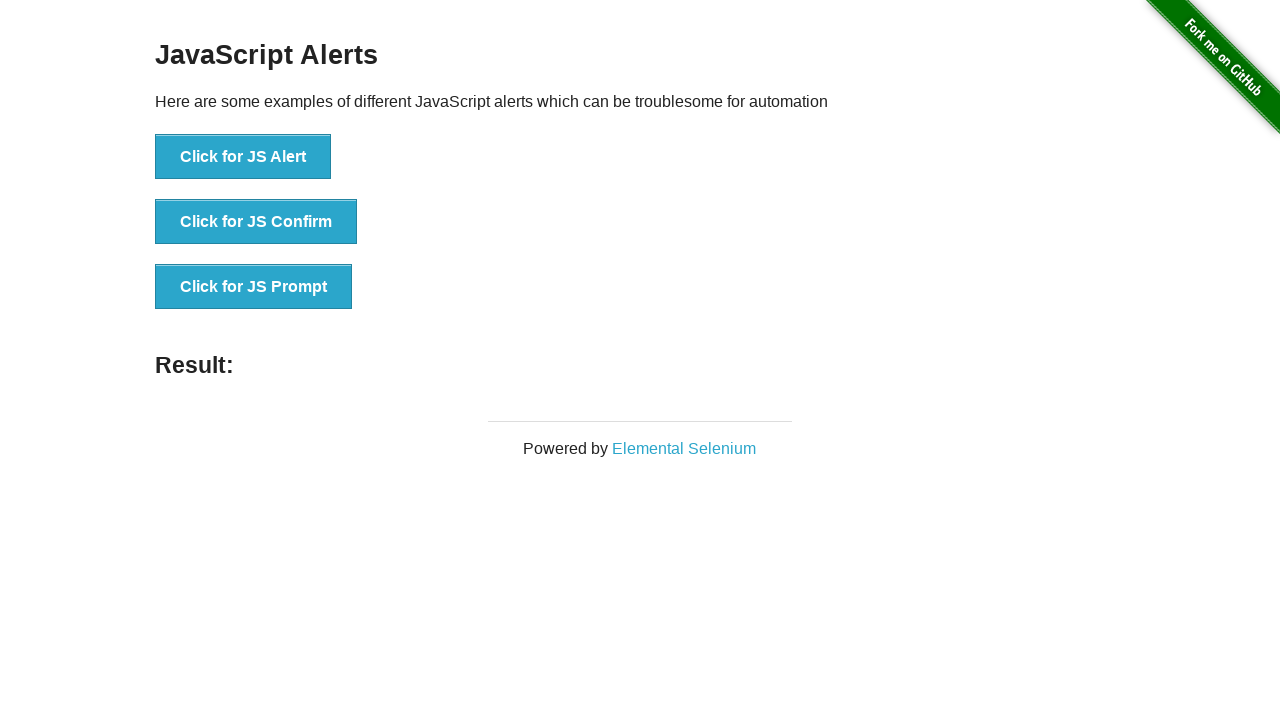

Clicked the button to trigger JavaScript prompt dialog at (254, 287) on button[onclick='jsPrompt()']
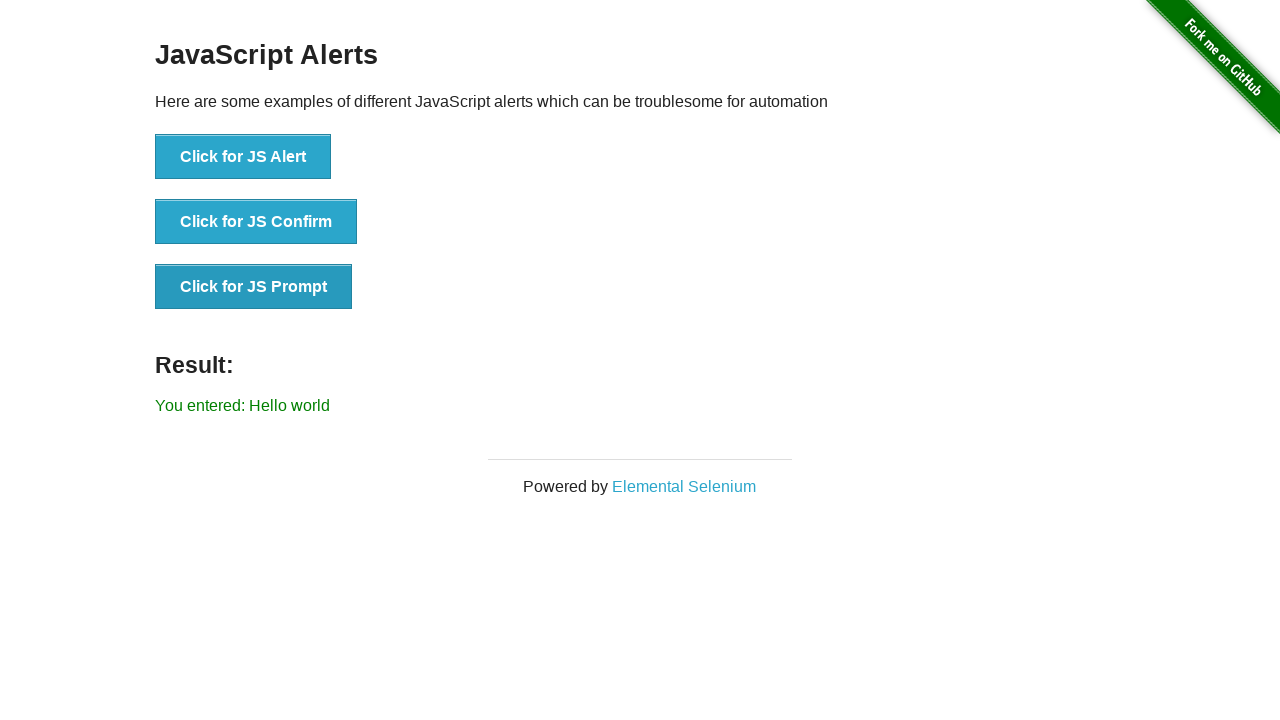

Result element appeared on the page
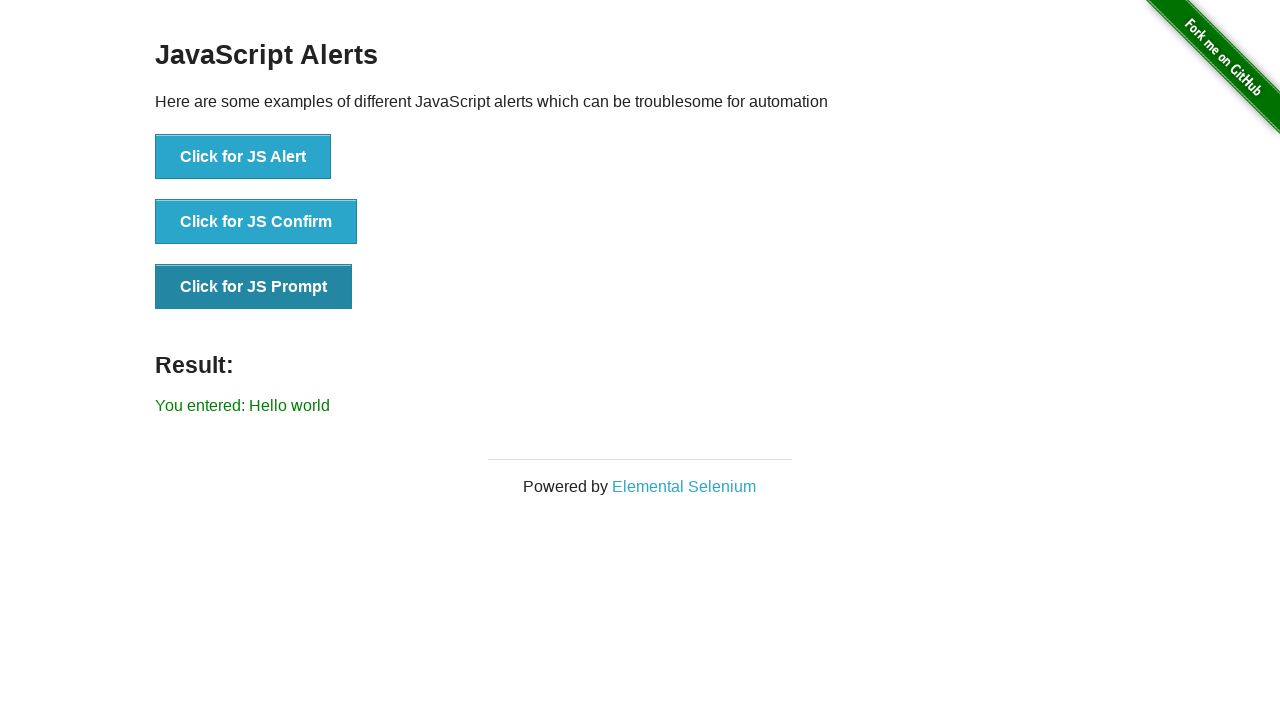

Retrieved result text from the page
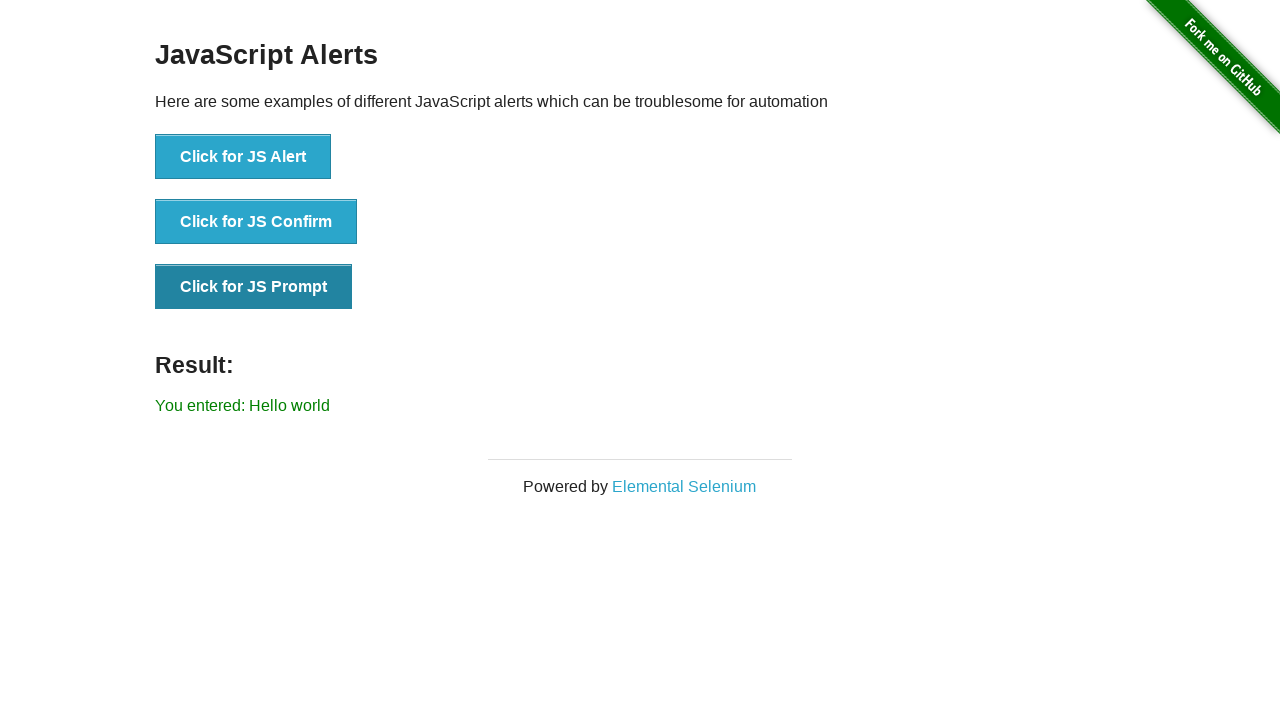

Verified that result text matches expected value 'You entered: Hello world'
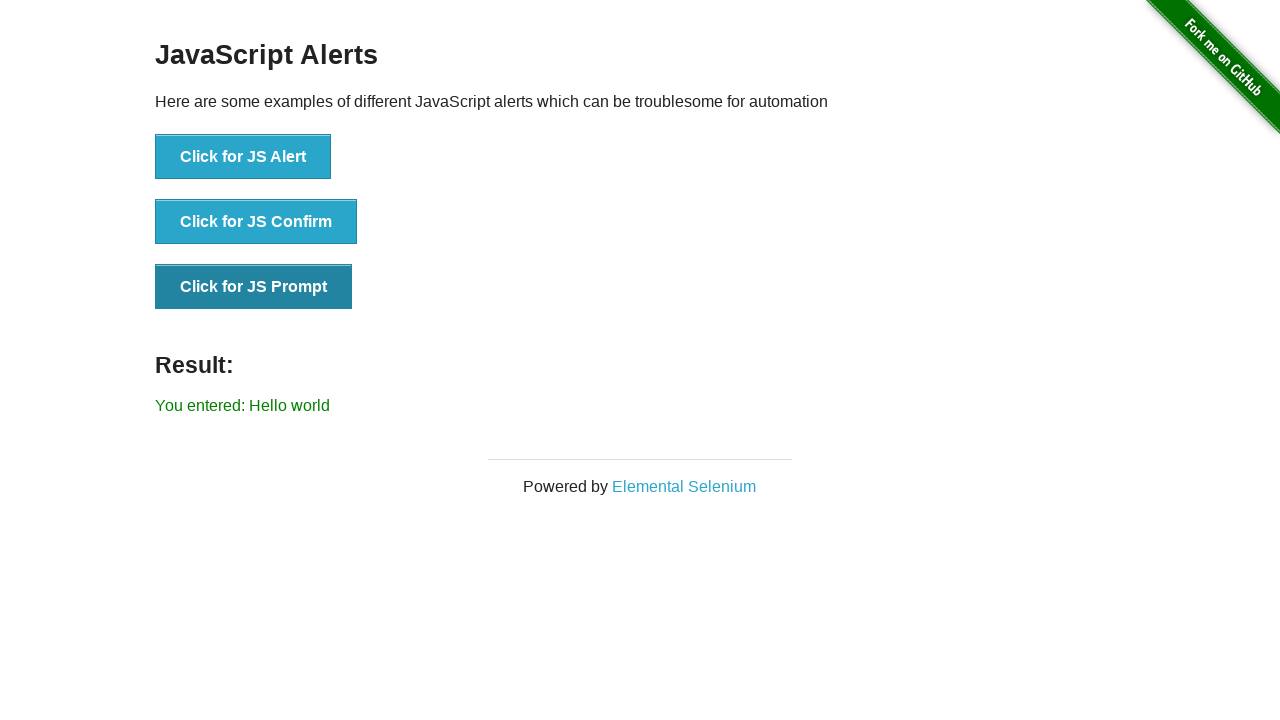

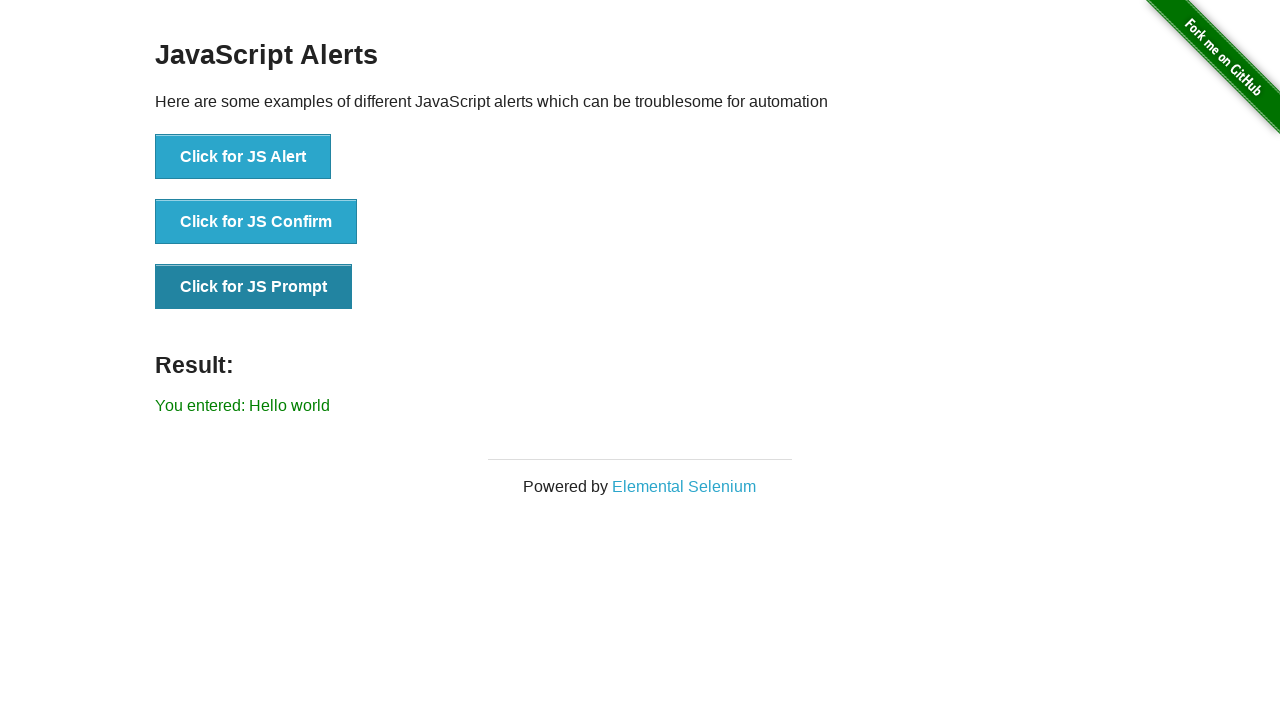